Tests checkbox functionality by finding a specific checkbox, clicking to check it, then clicking again to uncheck it, and verifying it's unchecked

Starting URL: https://rahulshettyacademy.com/AutomationPractice/

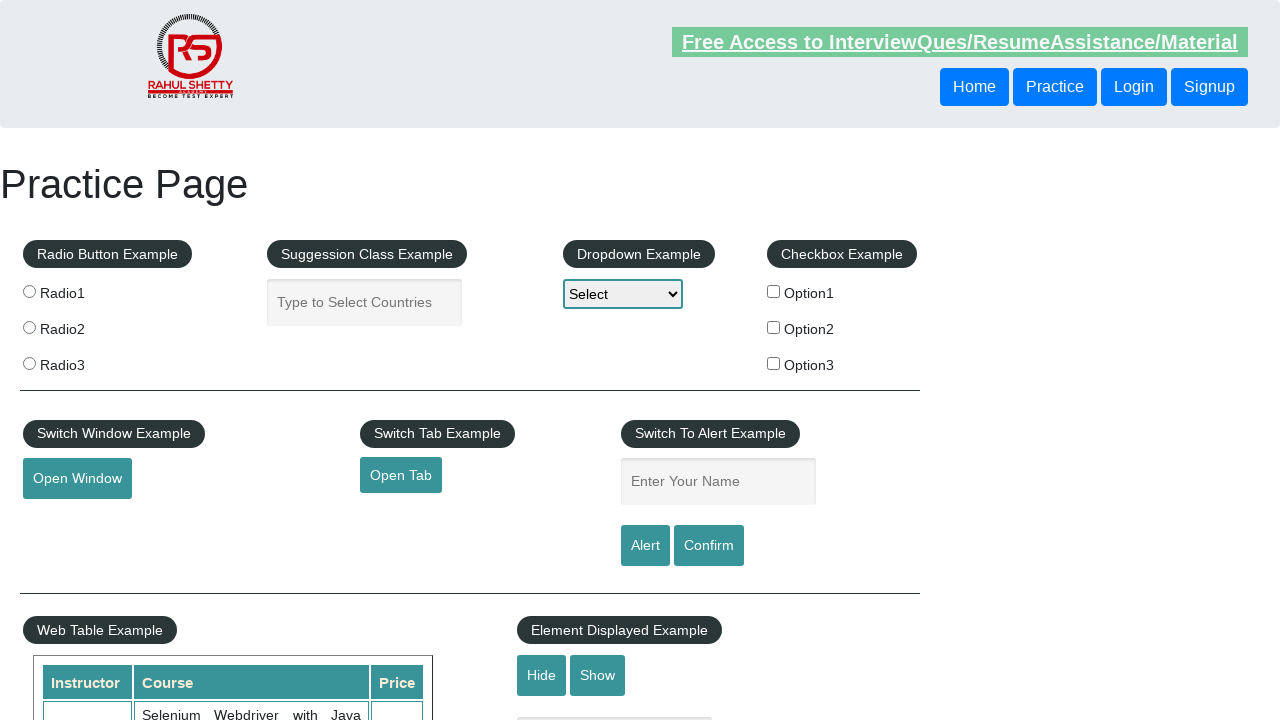

Navigated to AutomationPractice page
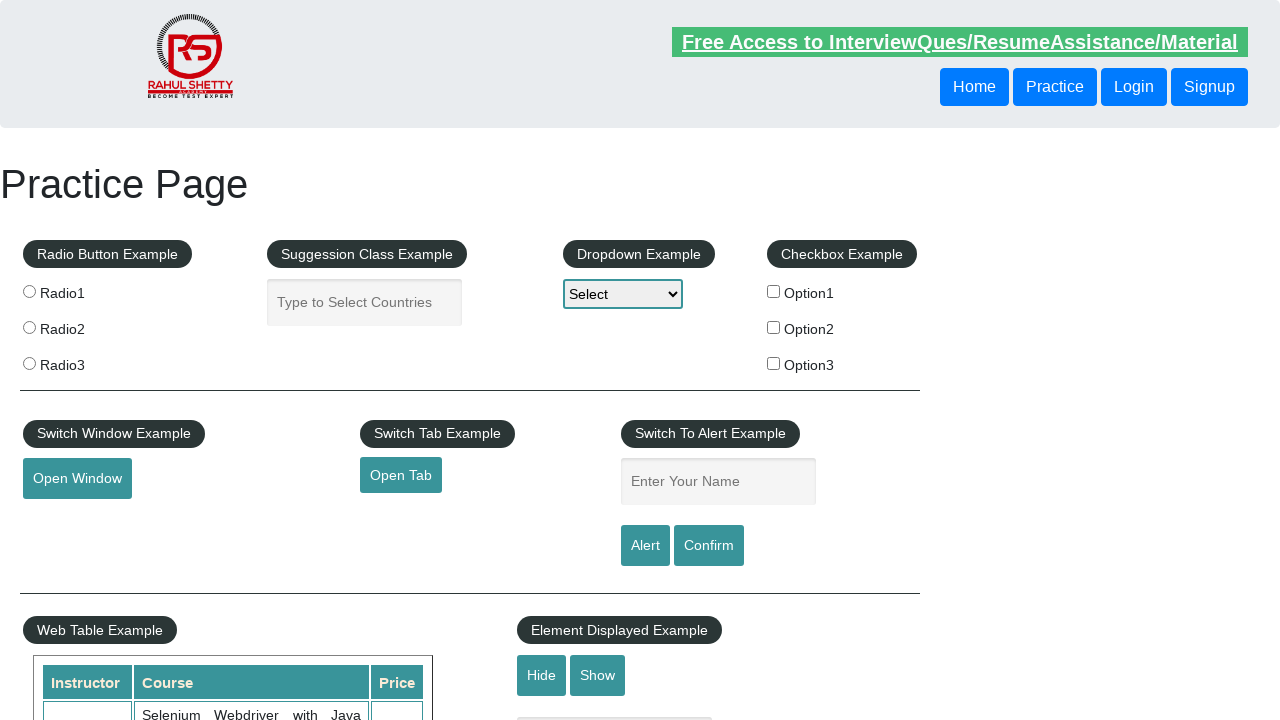

Located all checkboxes on the page
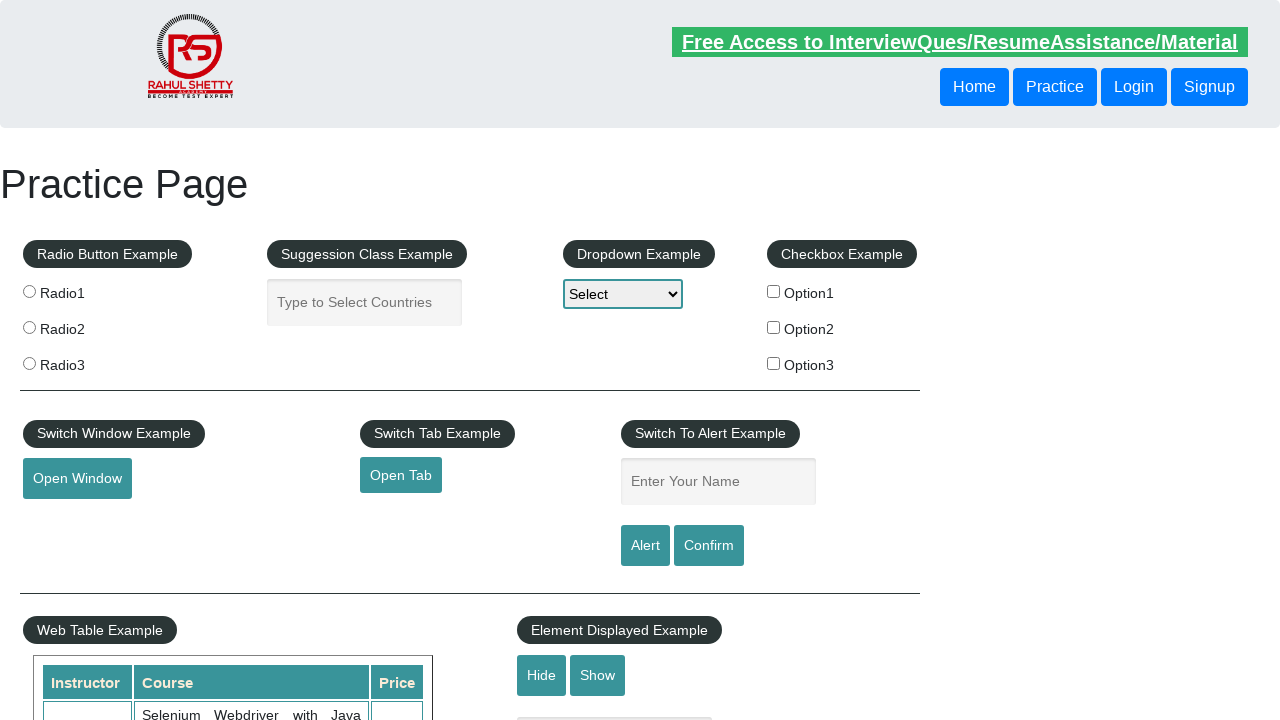

Found checkbox with value 'option2'
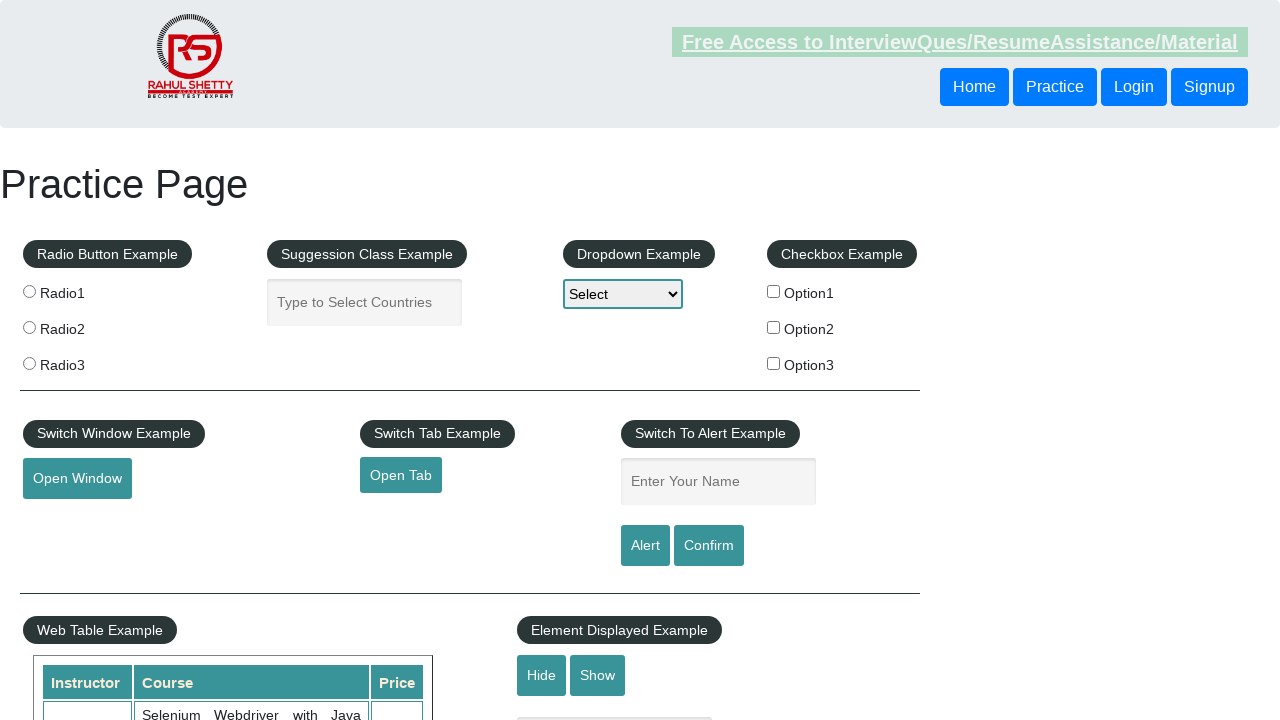

Clicked checkbox to check it at (774, 327) on xpath=//input[@type='checkbox'] >> nth=1
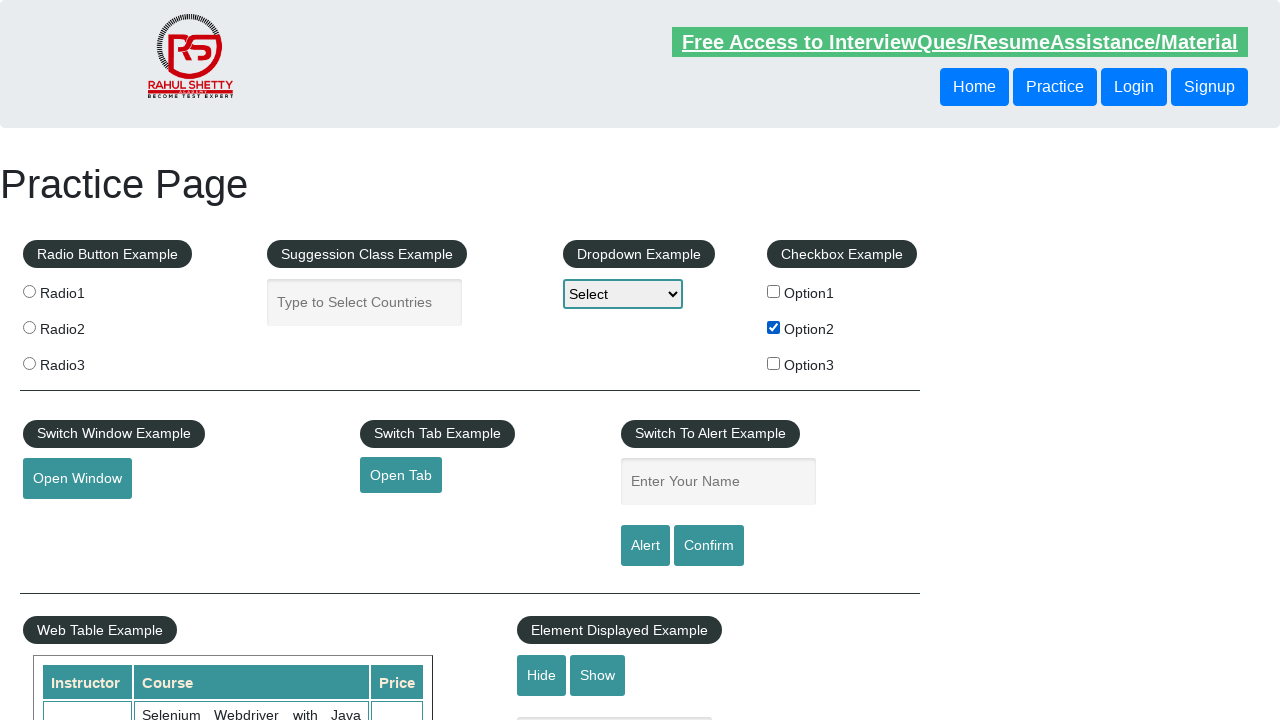

Clicked checkbox to uncheck it at (774, 327) on xpath=//input[@type='checkbox'] >> nth=1
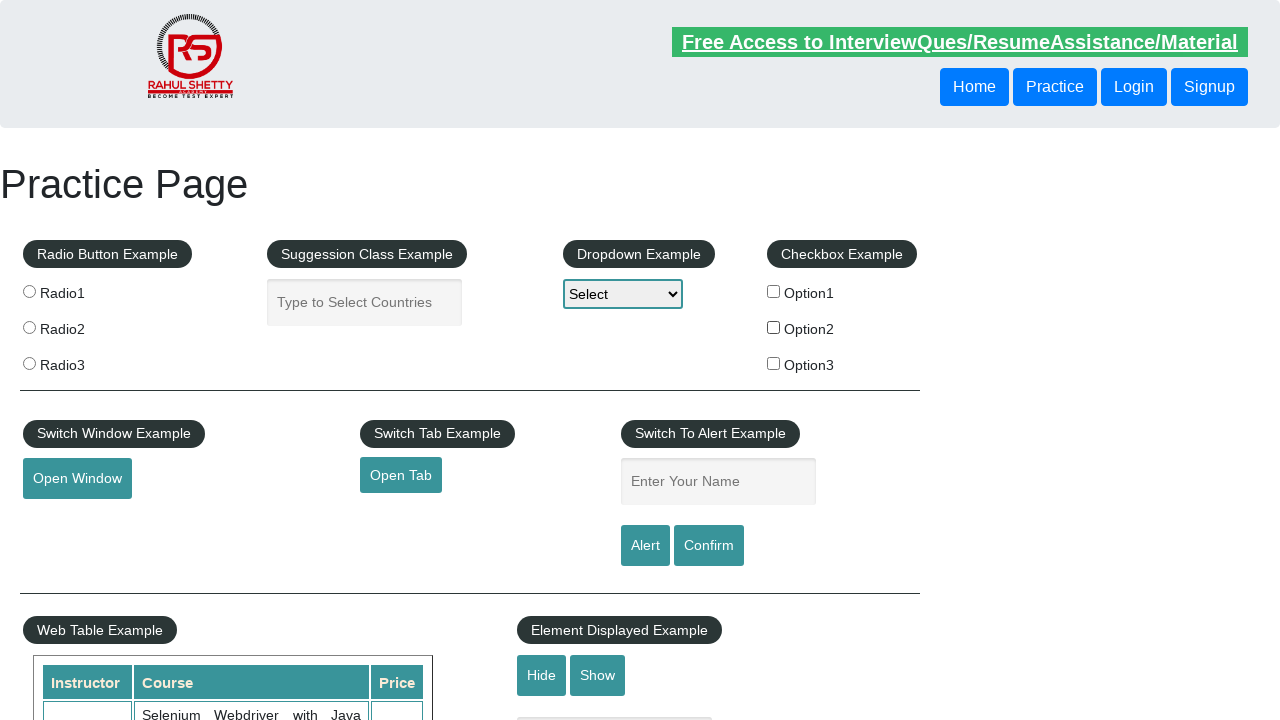

Verified checkbox is unchecked
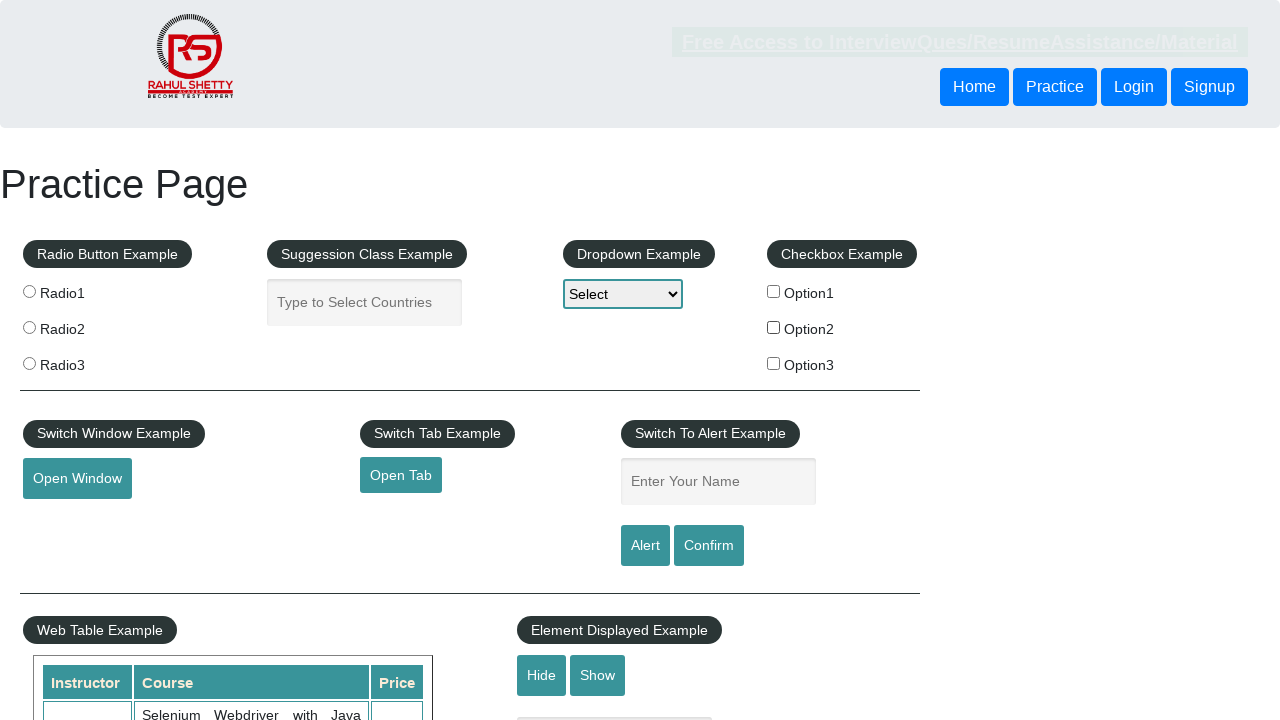

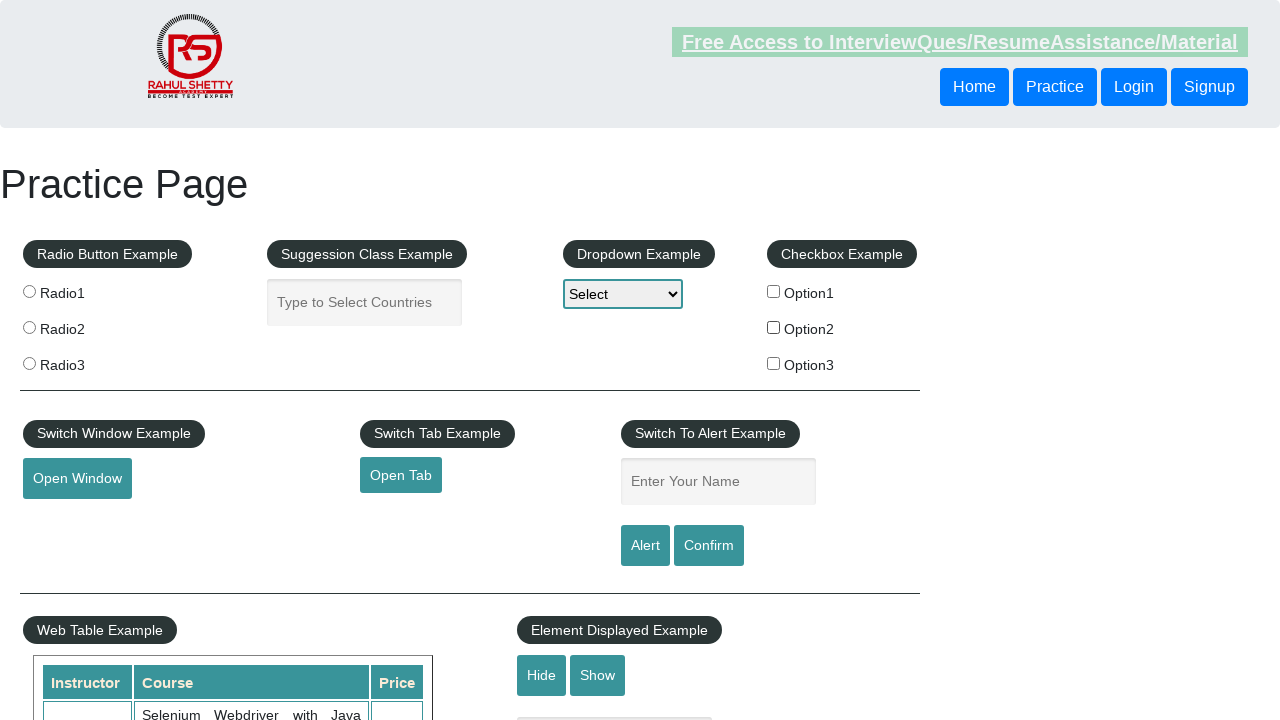